Tests JavaScript prompt dialog by entering text and accepting

Starting URL: https://automationfc.github.io/basic-form/index.html

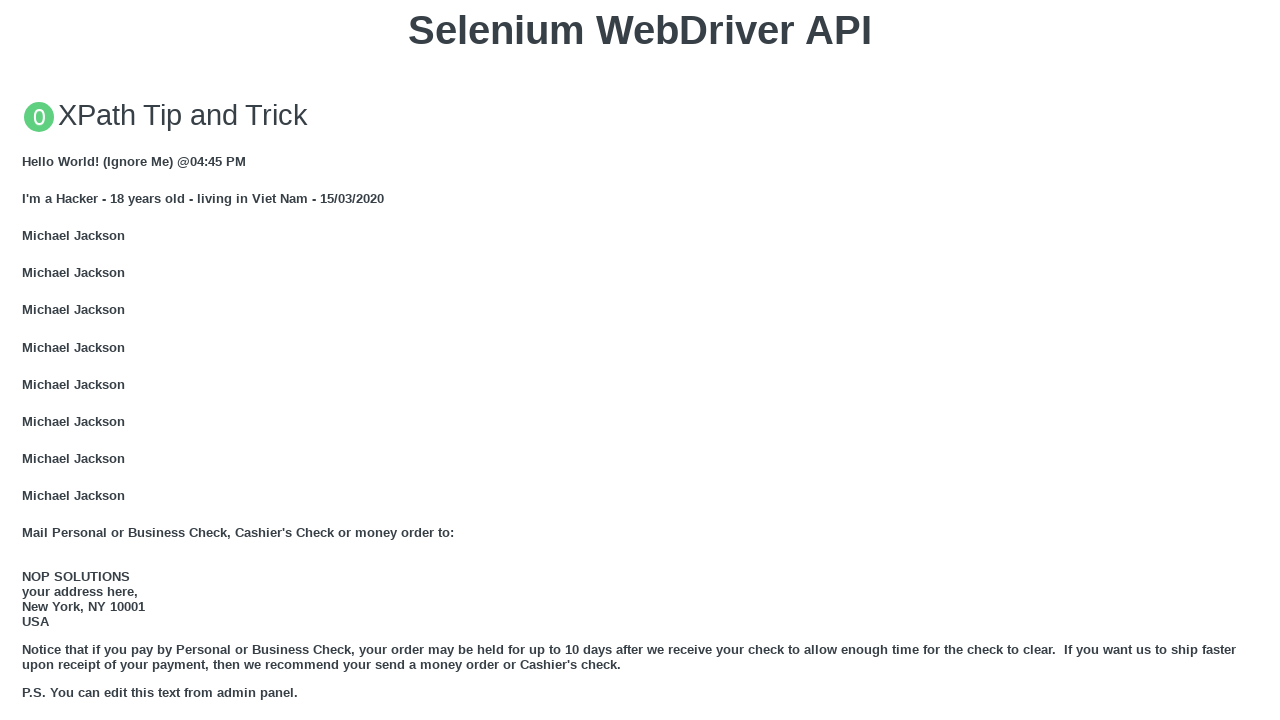

Set up dialog handler to accept prompt with text 'Ngan Kim'
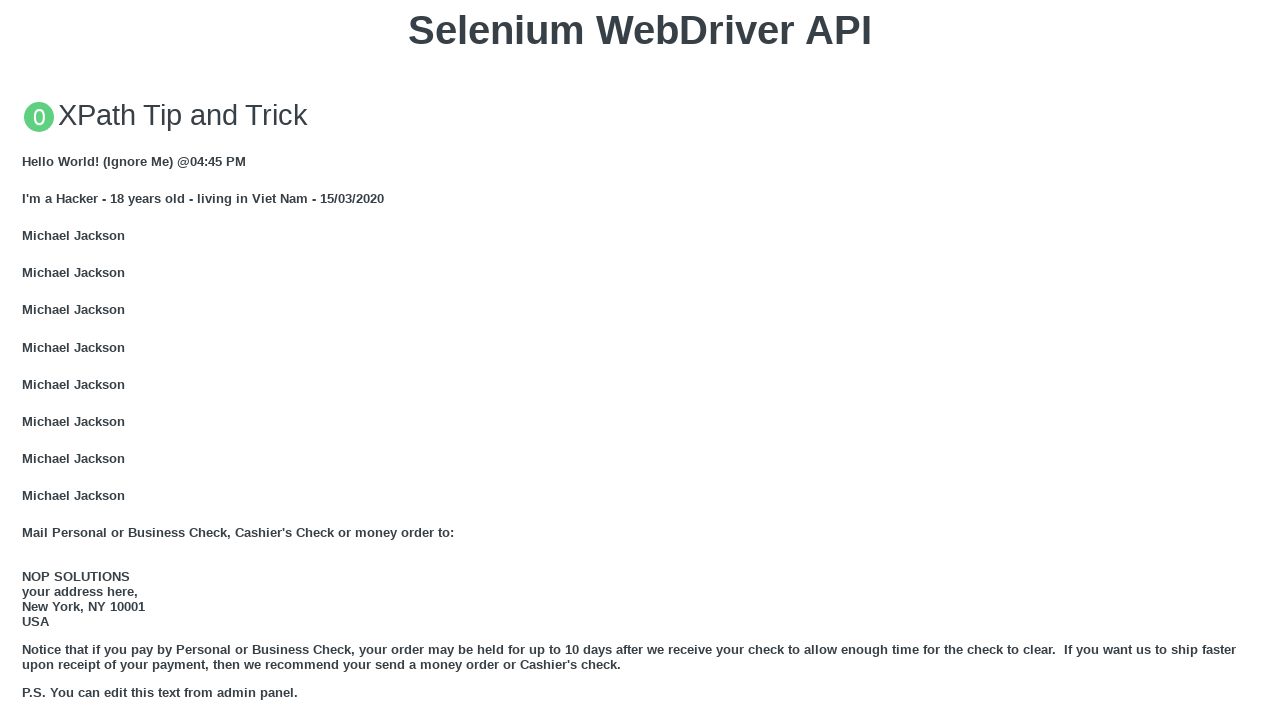

Clicked button to trigger JavaScript prompt dialog at (640, 360) on button:text('Click for JS Prompt')
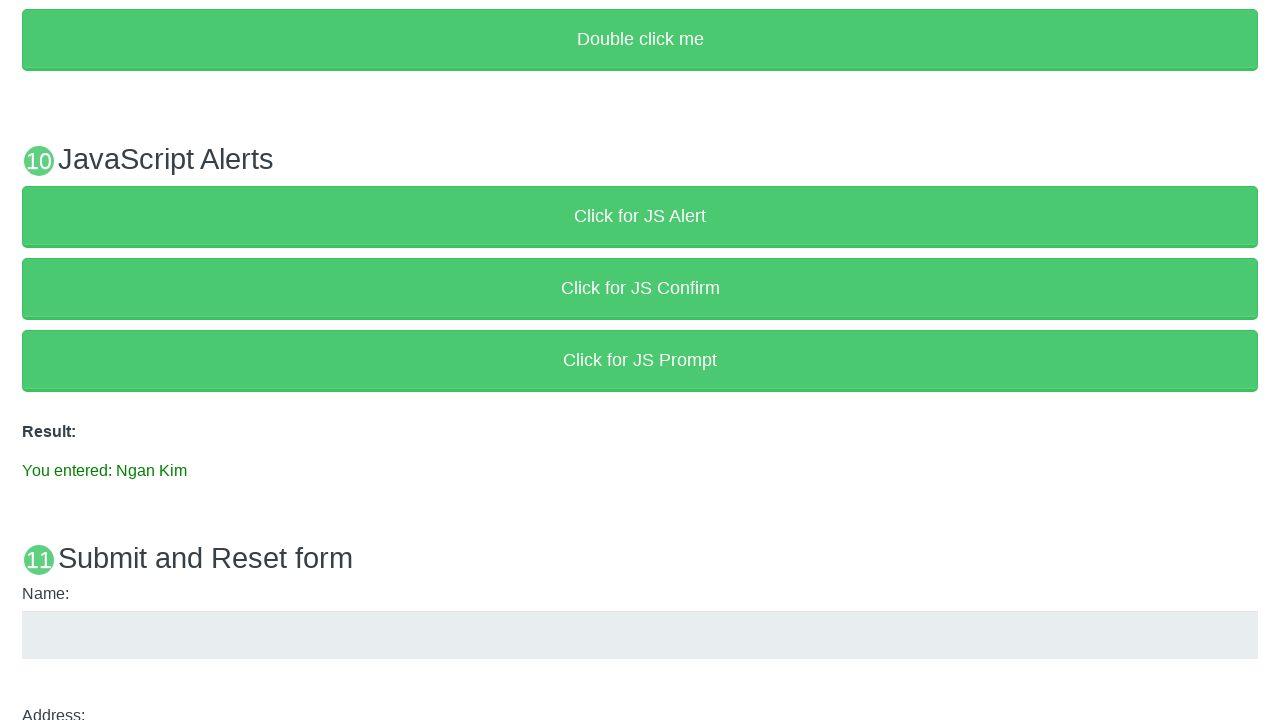

Verified result text displays 'You entered: Ngan Kim'
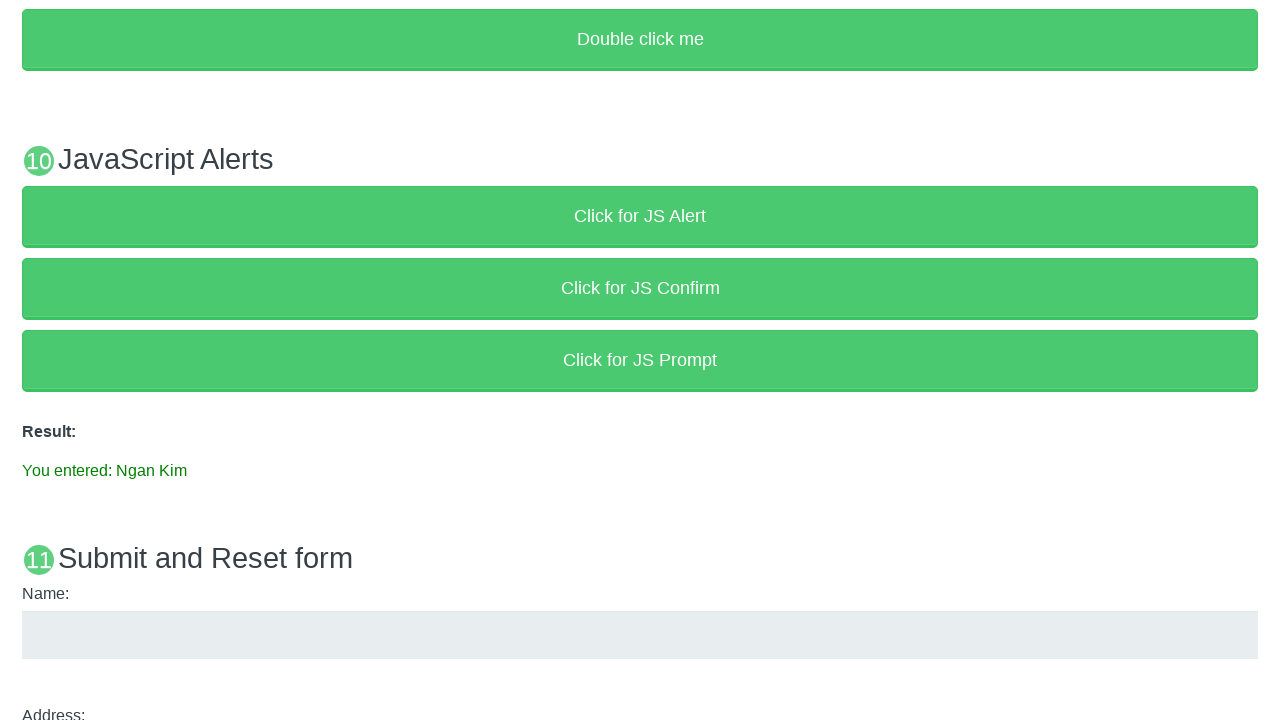

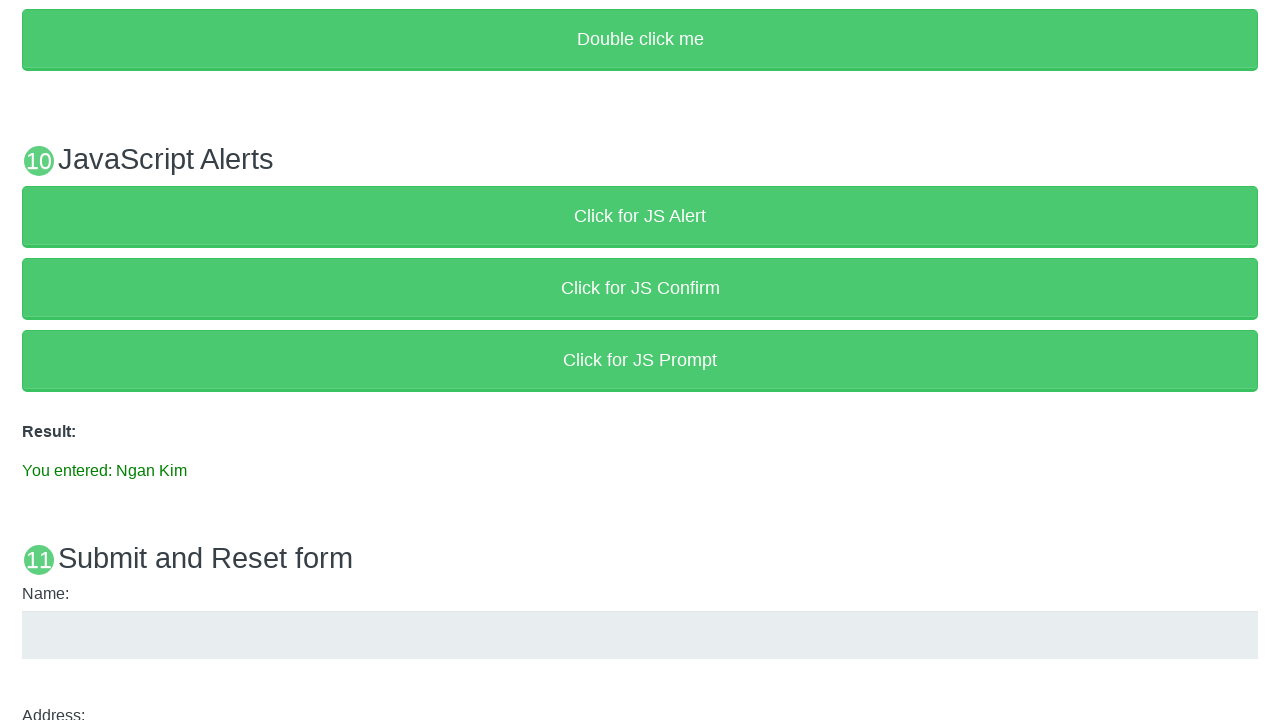